Tests dropdown menu functionality by clicking a dropdown button and then clicking on a link within the dropdown menu

Starting URL: https://omayo.blogspot.com/

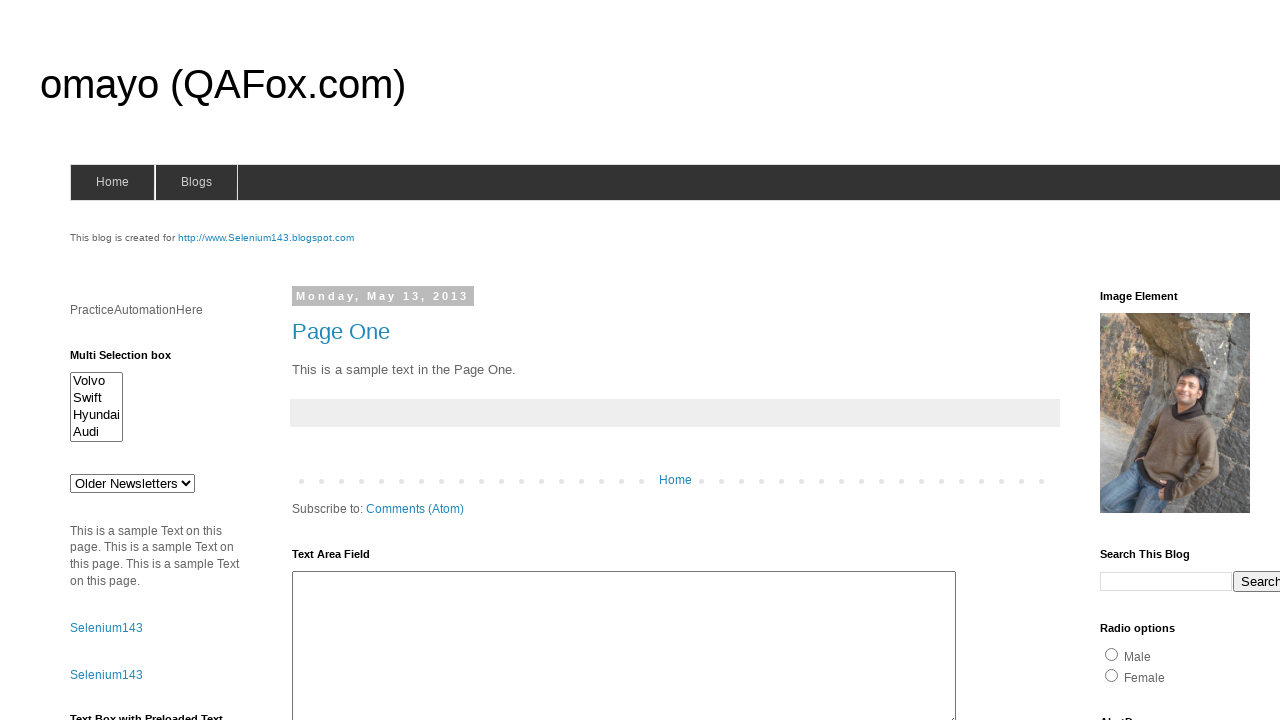

Clicked dropdown button to open menu at (1227, 360) on button.dropbtn
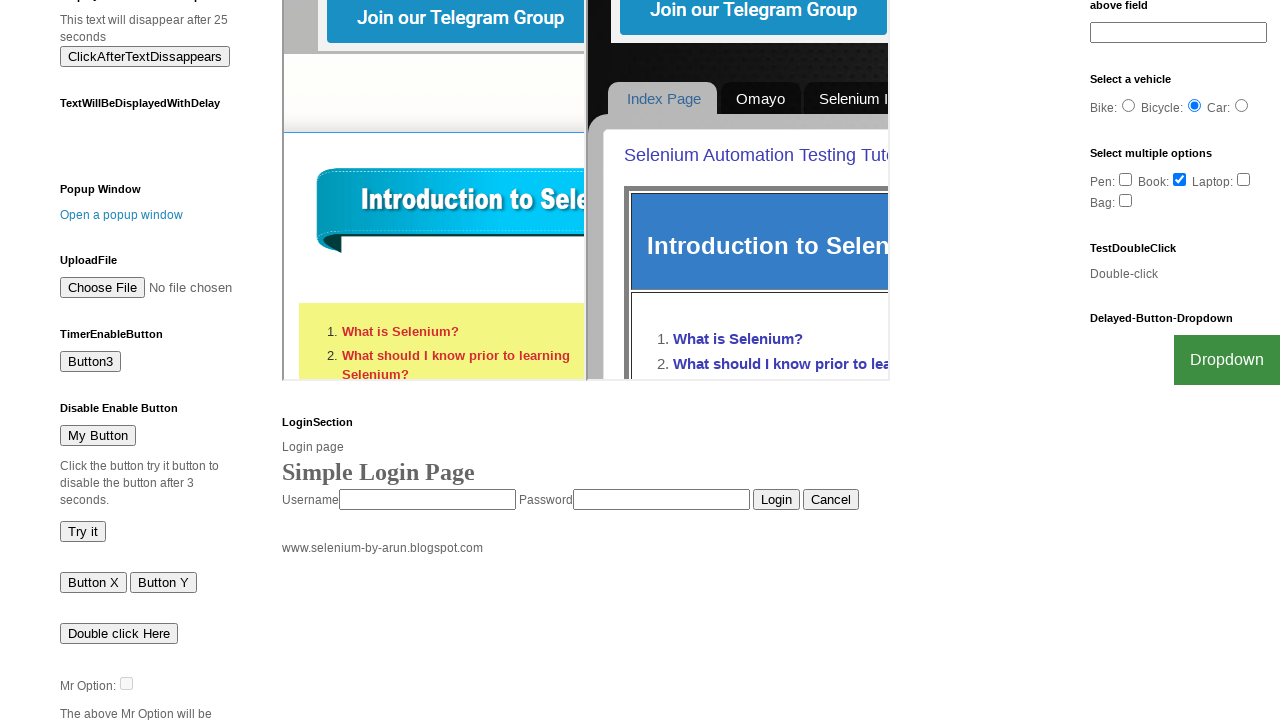

Clicked Flipkart link in dropdown menu at (1200, 700) on text=Flipkart
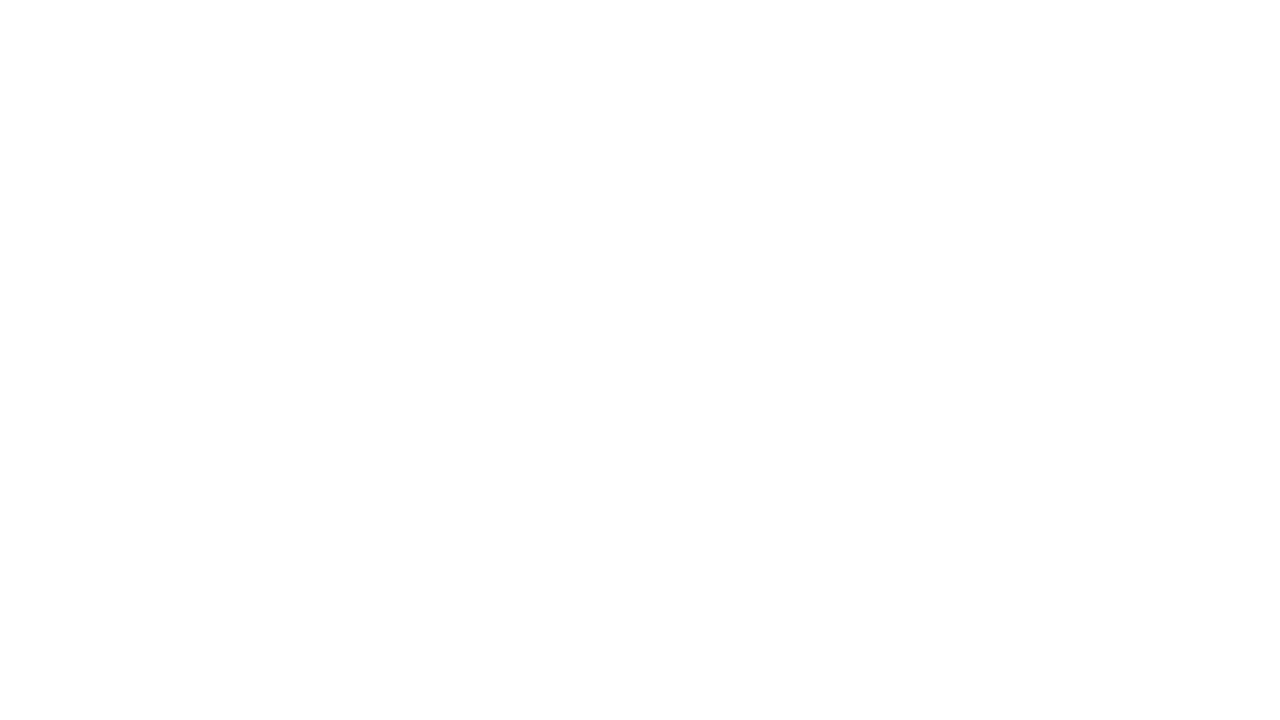

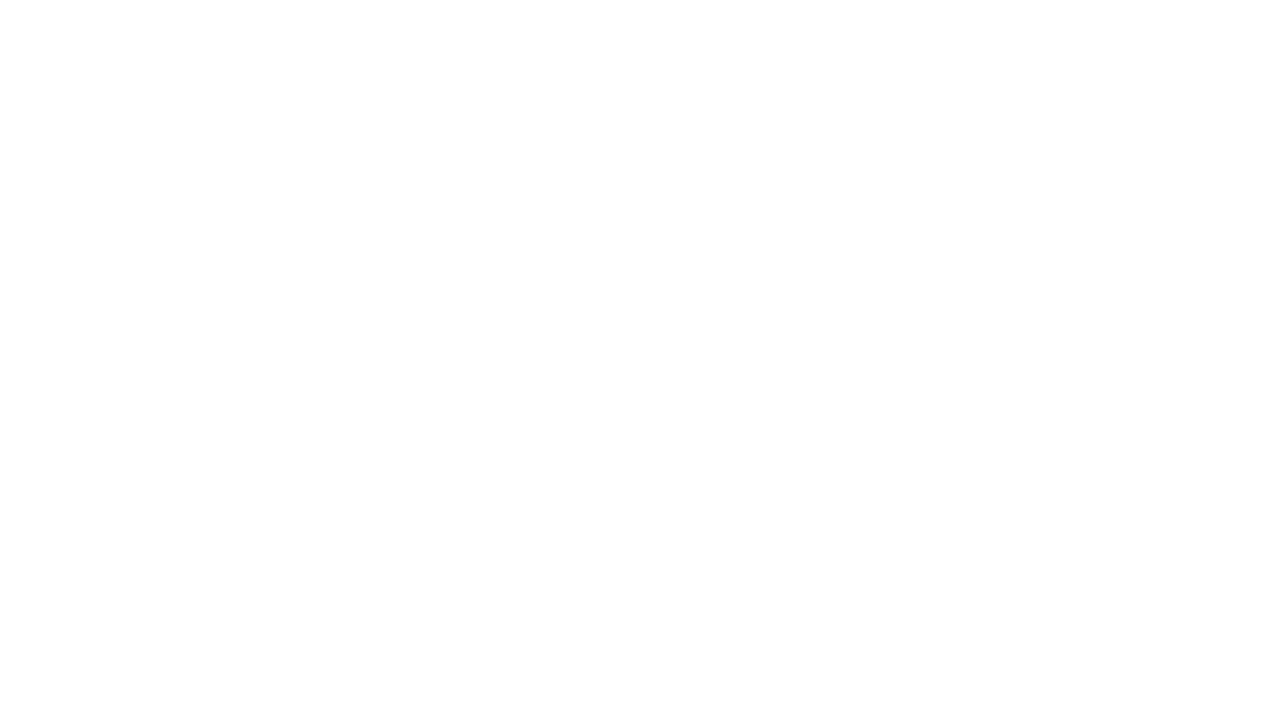